Tests dynamic color change by waiting for a button's class to contain 'text-danger' and then clicking it

Starting URL: https://demoqa.com/dynamic-properties

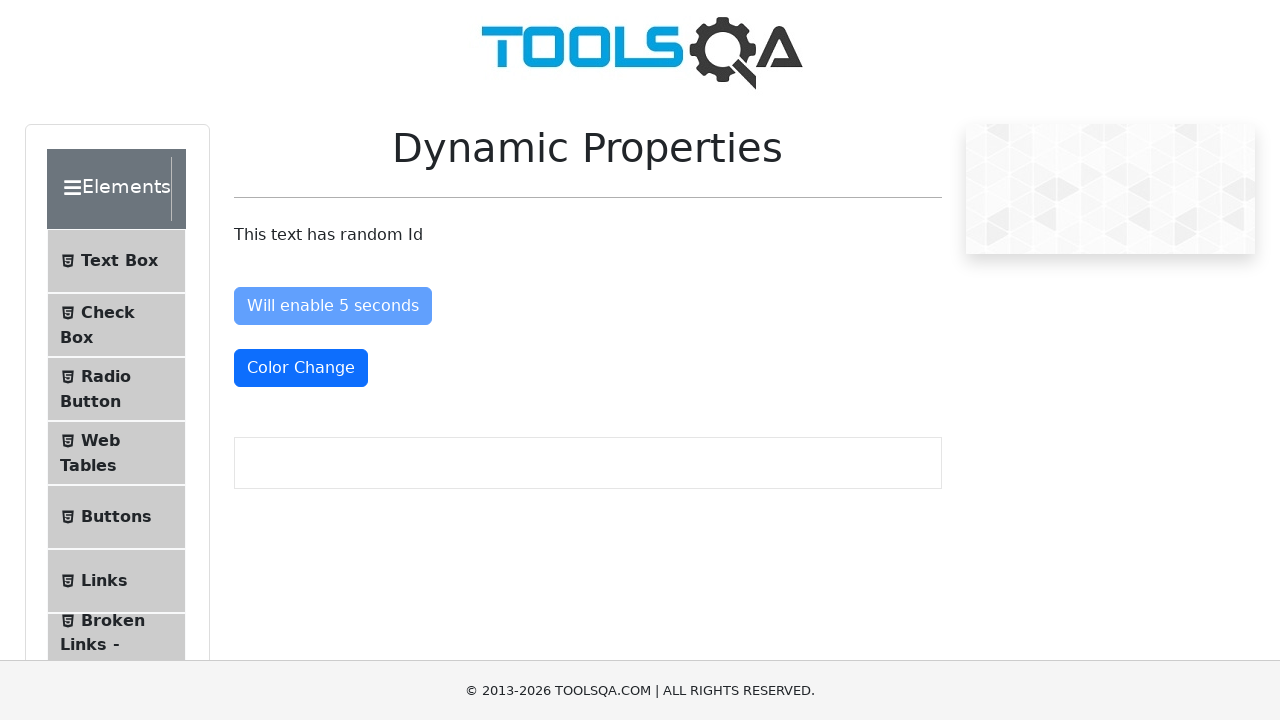

Navigated to https://demoqa.com/dynamic-properties
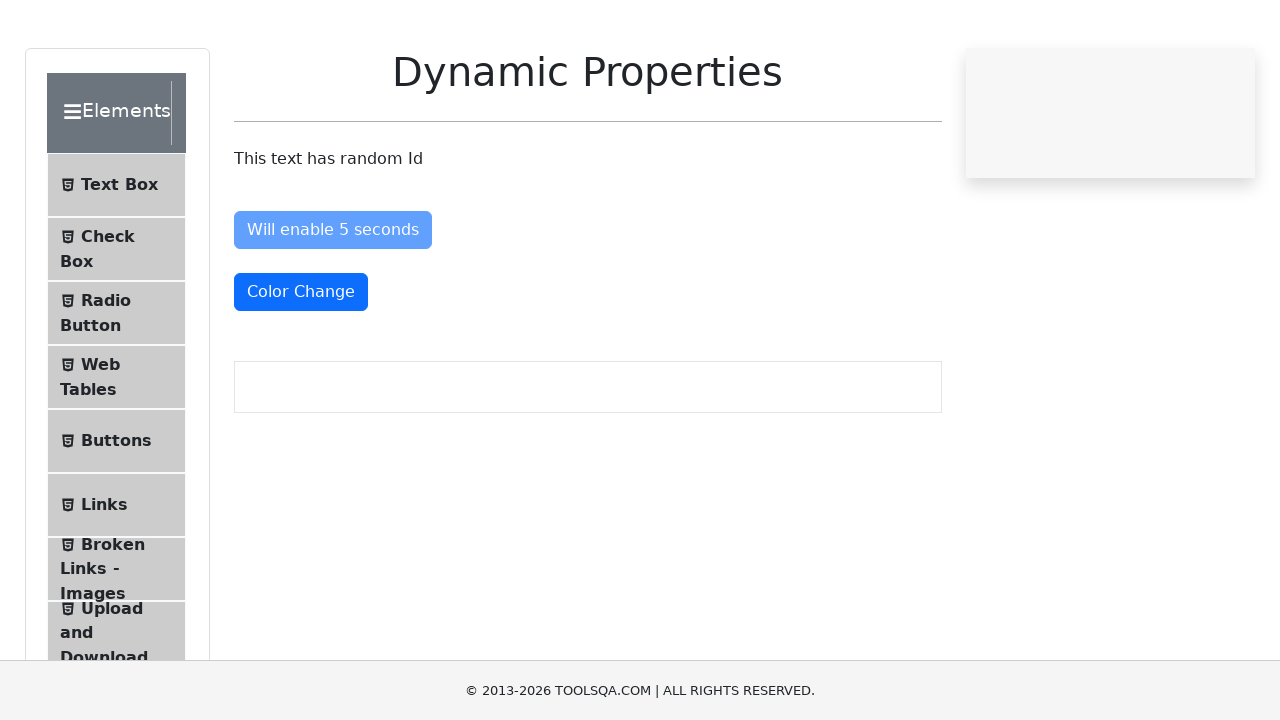

Waited for button color to change to 'text-danger' class
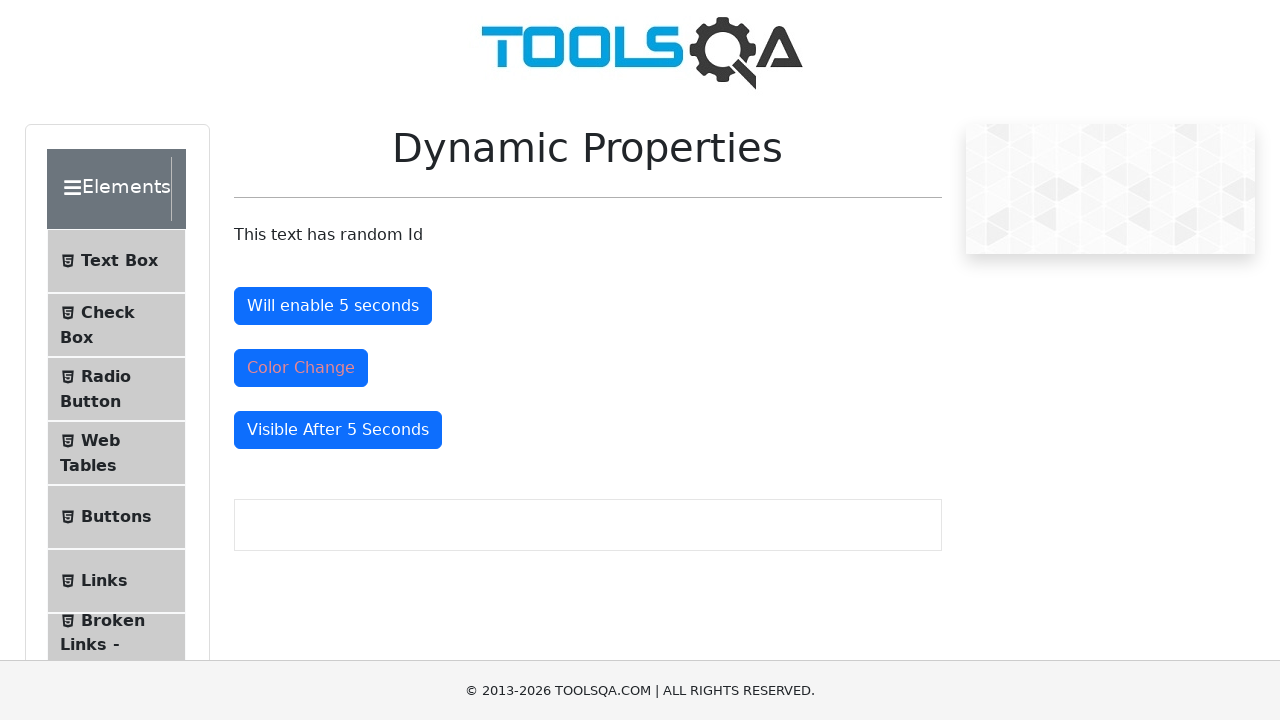

Clicked the button after color change at (301, 368) on #colorChange
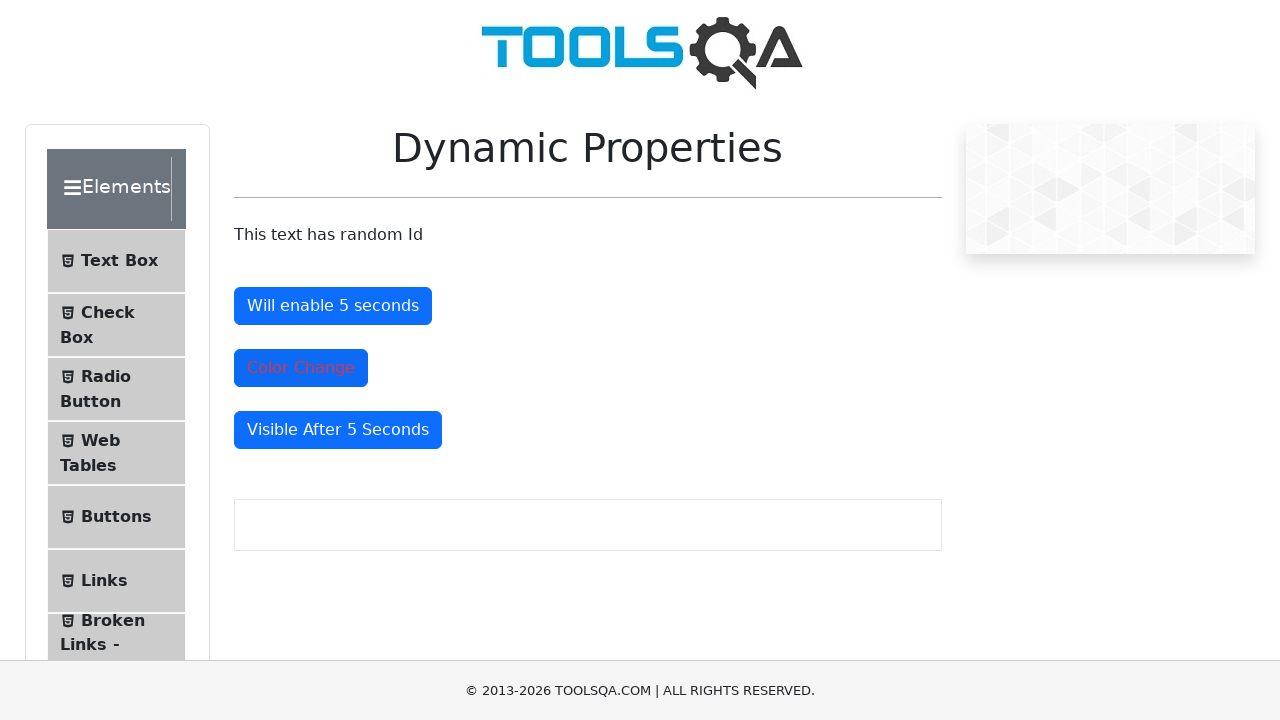

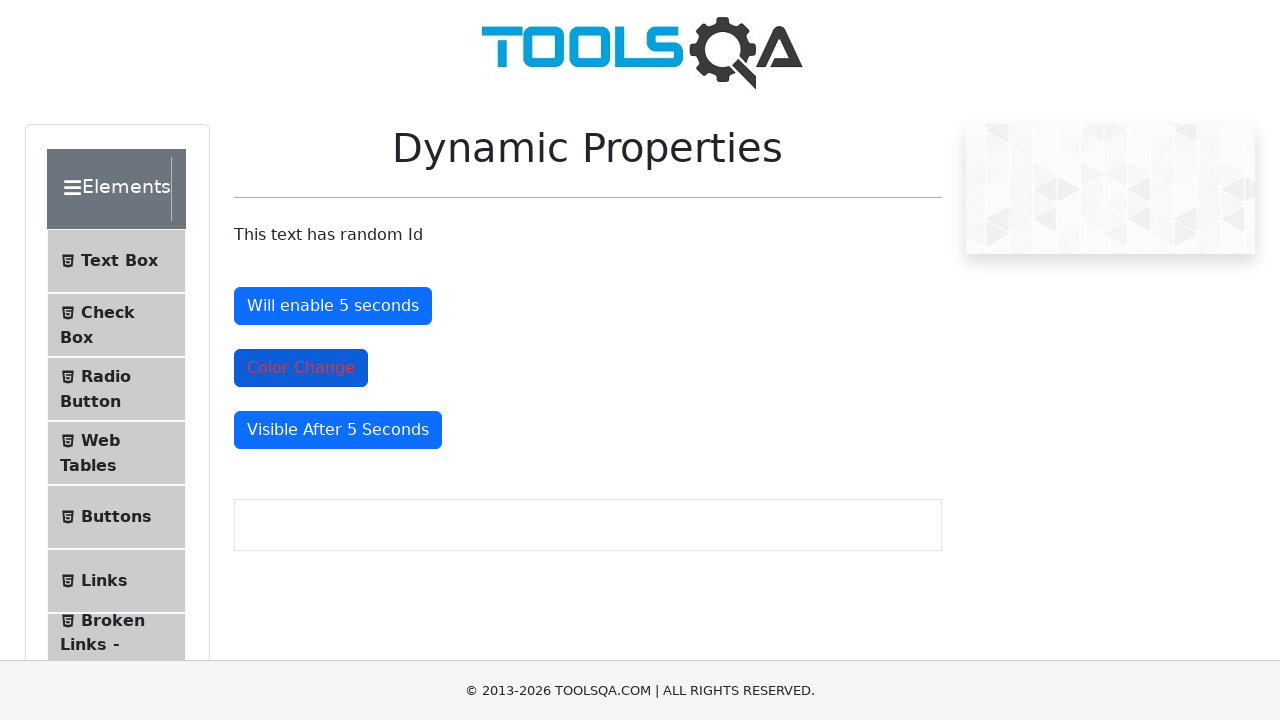